Tests GitHub issues author filter by clicking the filter dropdown and entering an author name

Starting URL: https://github.com/microsoft/vscode/issues

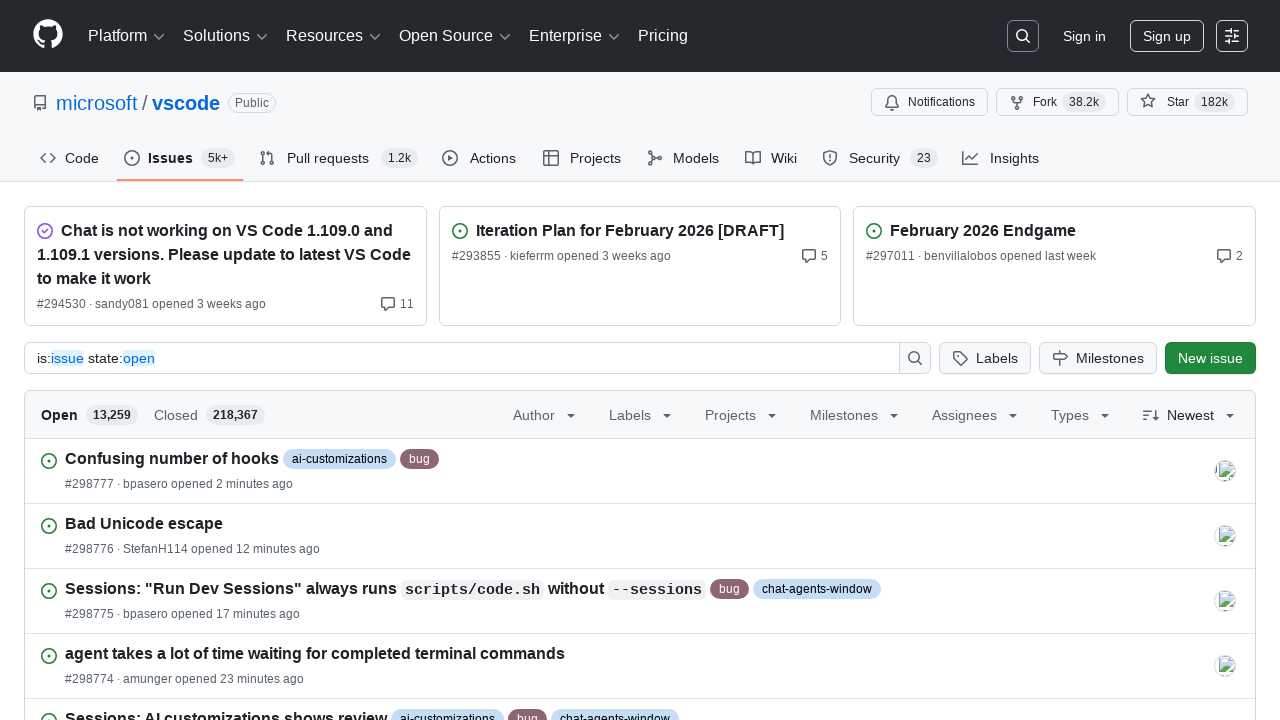

Author filter button loaded on GitHub issues page
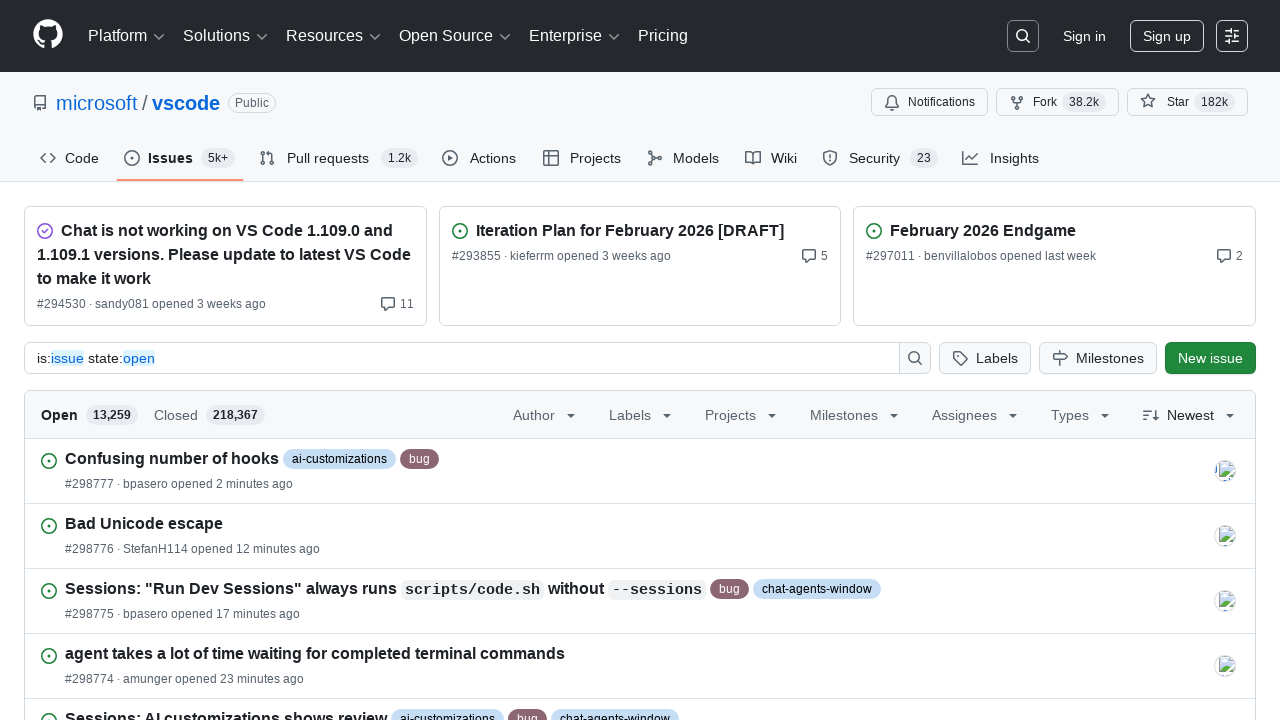

Clicked on author filter dropdown at (546, 414) on [aria-label="Filter by author"]
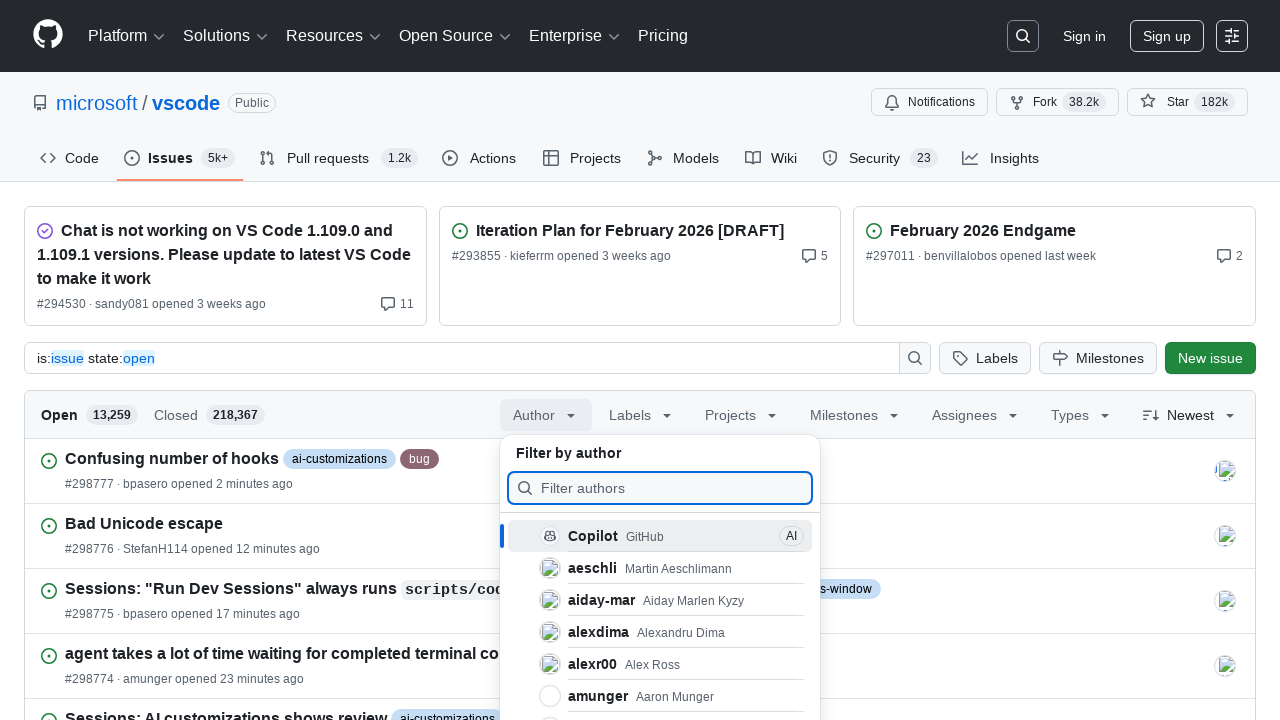

Filter input field became visible
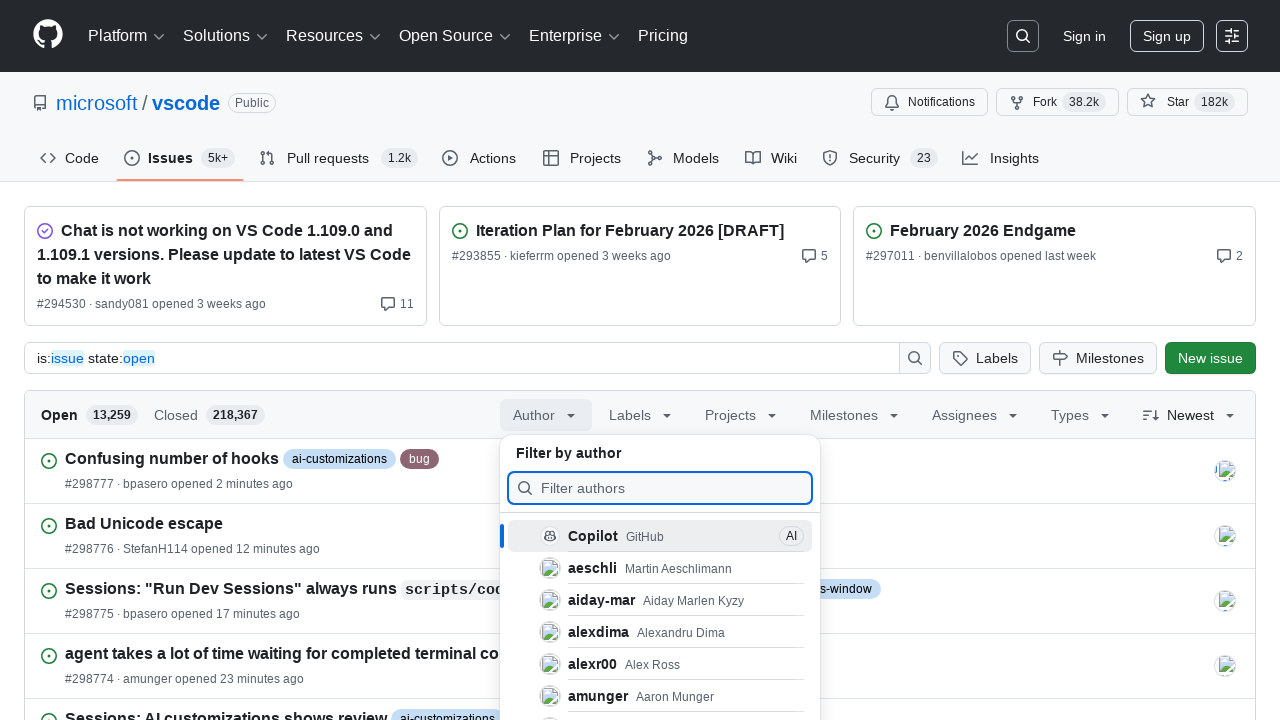

Entered author name 'bpasero' in filter field on input[placeholder*="Filter"]
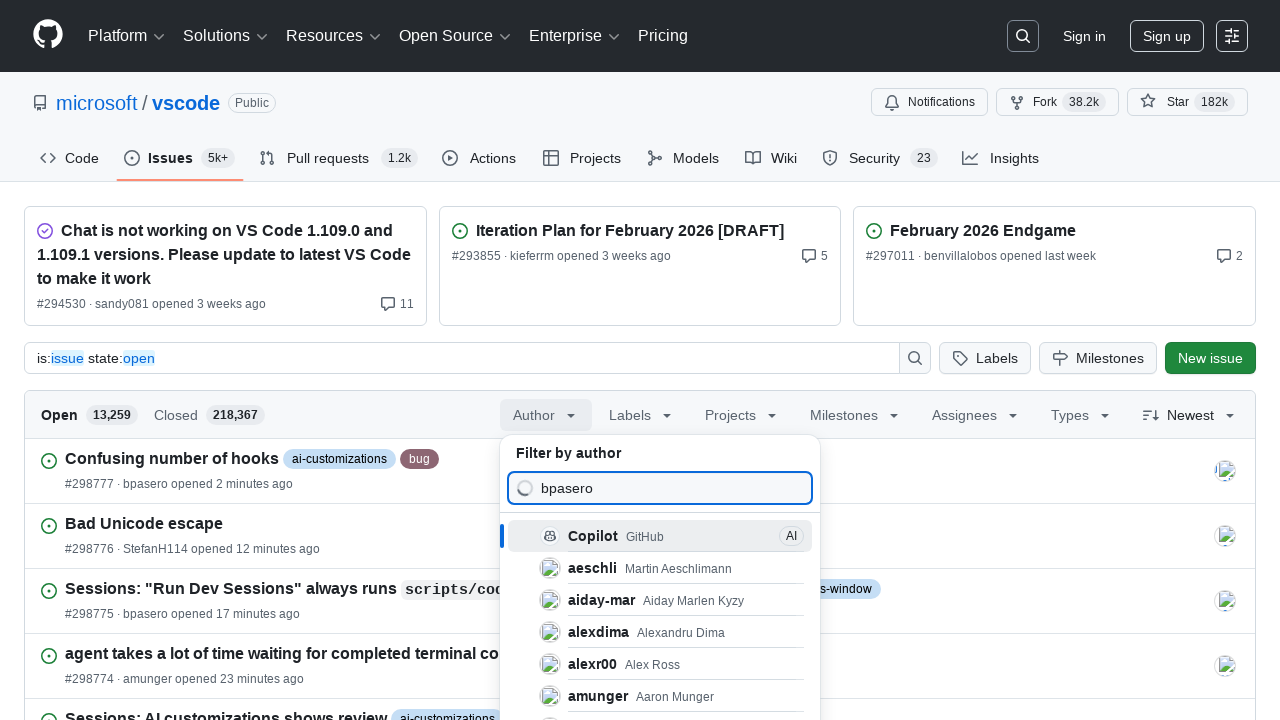

Pressed Enter to apply author filter for 'bpasero' on input[placeholder*="Filter"]
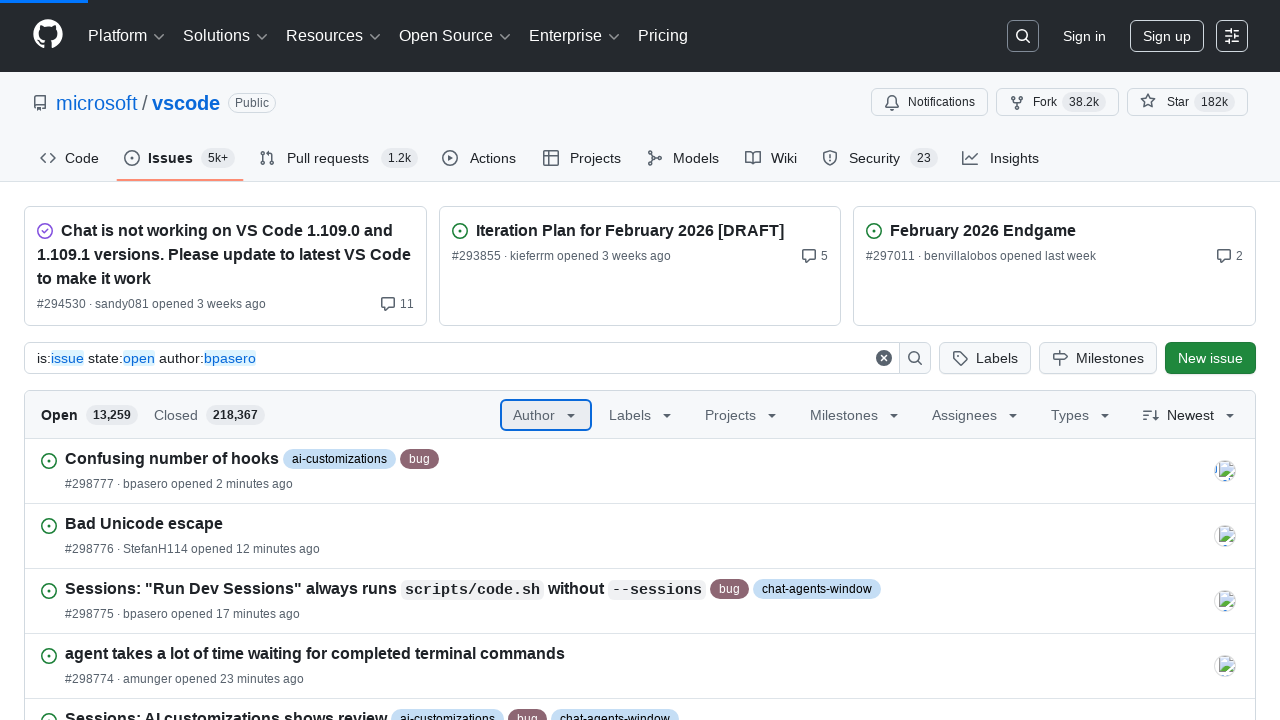

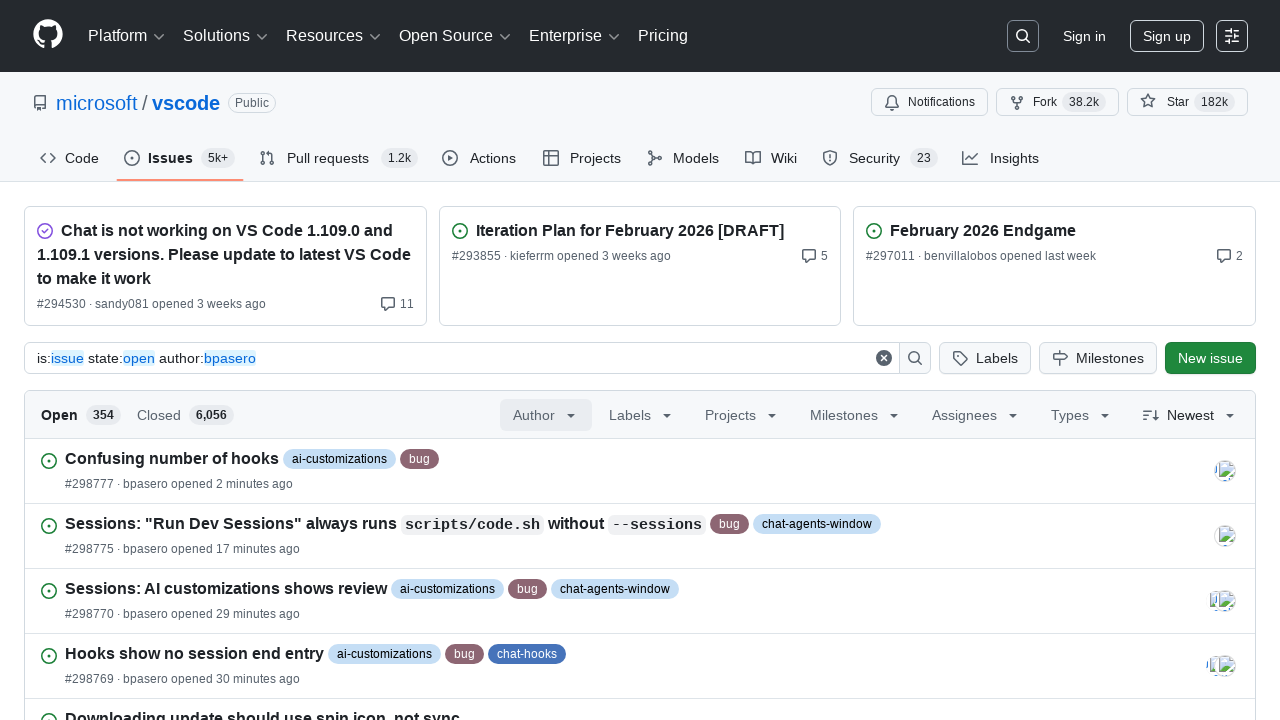